Tests JavaScript confirm dialog by triggering it and dismissing/canceling it, then verifying the result text

Starting URL: https://the-internet.herokuapp.com/javascript_alerts

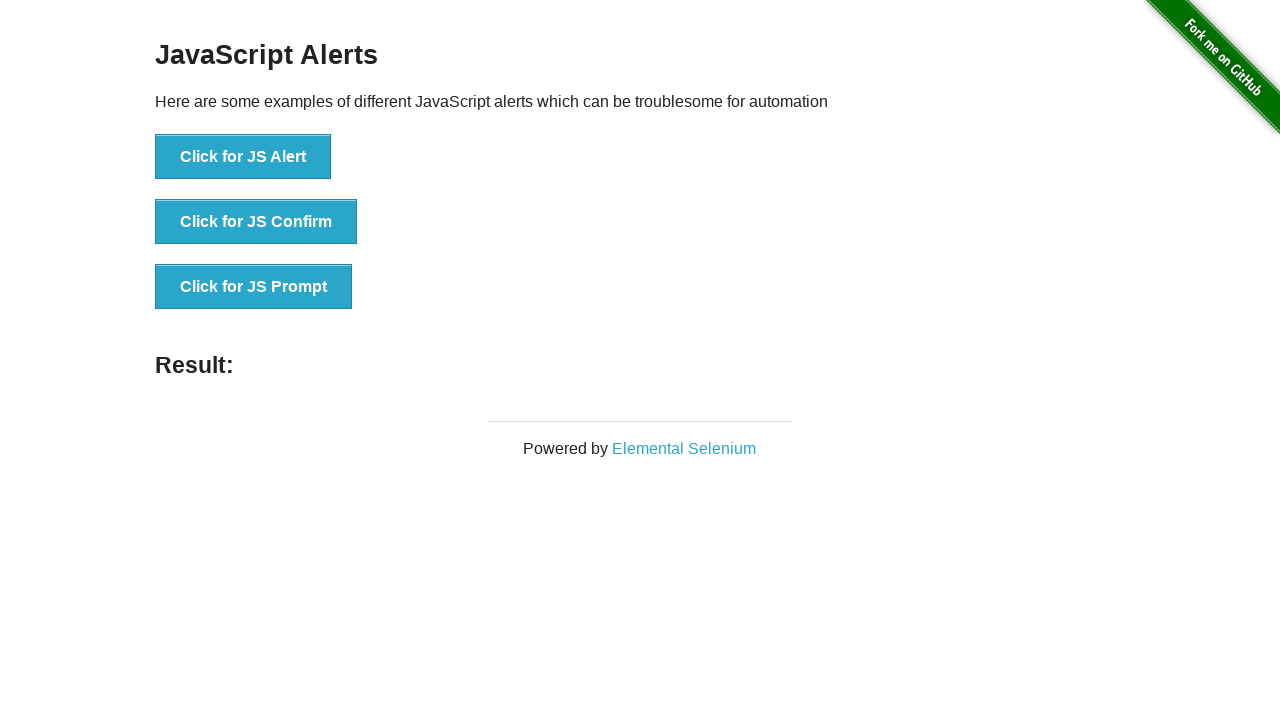

Clicked 'Click for JS Confirm' button to trigger JavaScript confirm dialog at (256, 222) on xpath=//button[.='Click for JS Confirm']
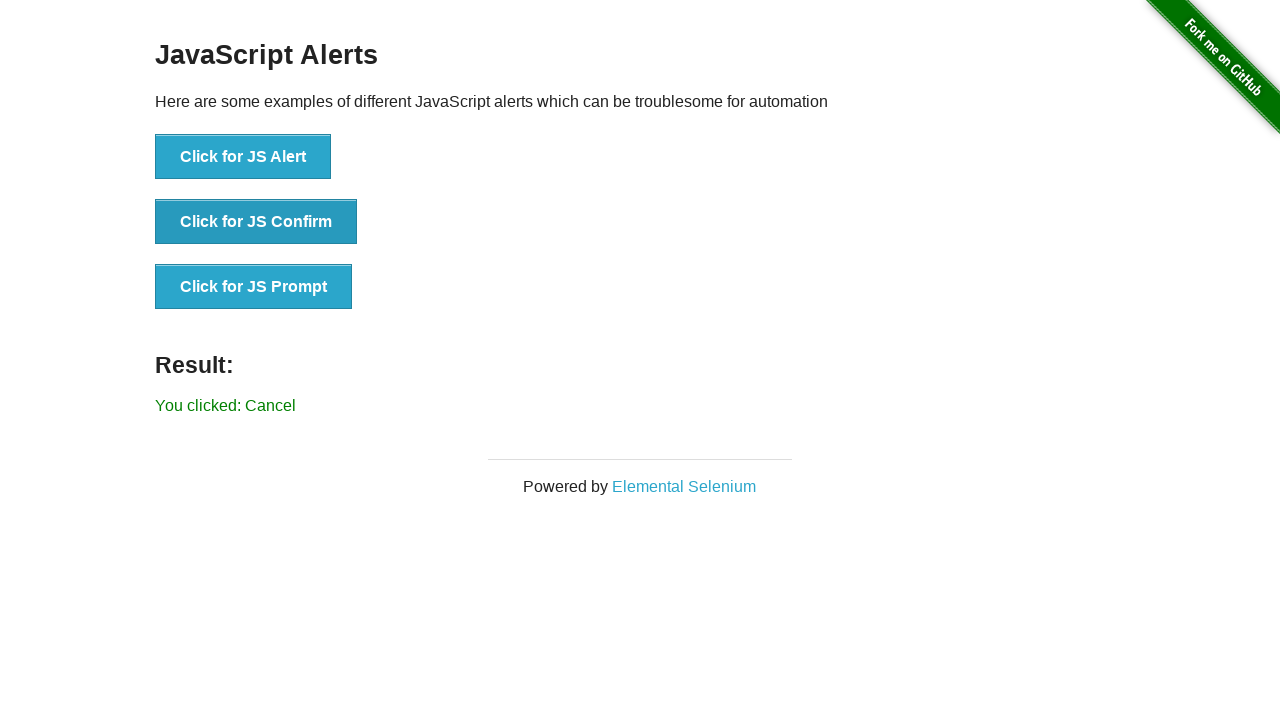

Set up dialog handler to dismiss/cancel the confirm dialog
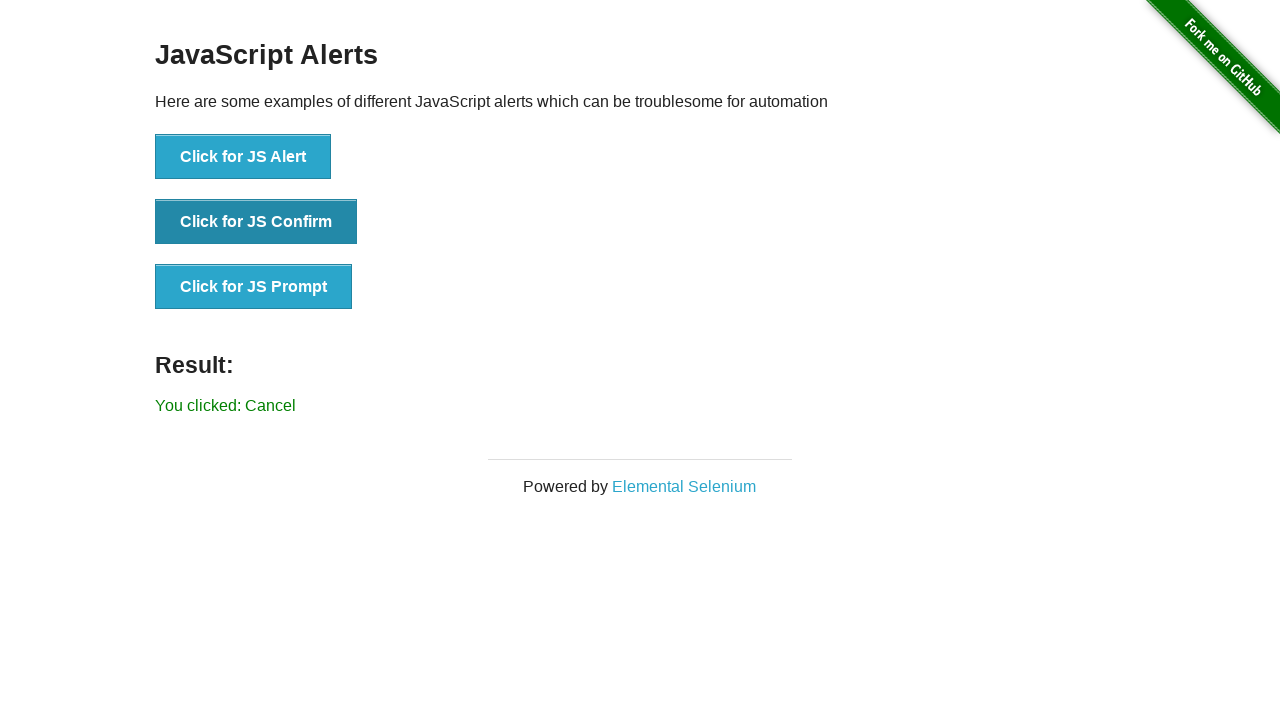

Clicked 'Click for JS Confirm' button again to trigger and dismiss the dialog at (256, 222) on xpath=//button[.='Click for JS Confirm']
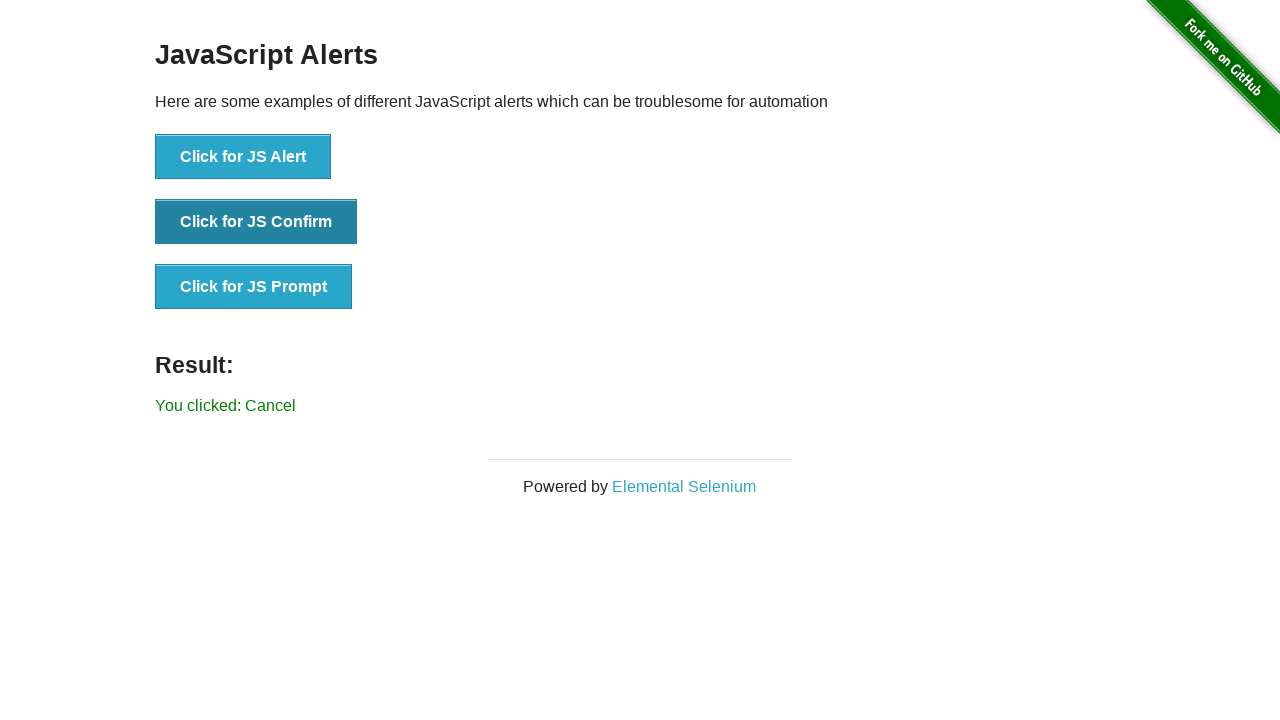

Retrieved result text from #result element
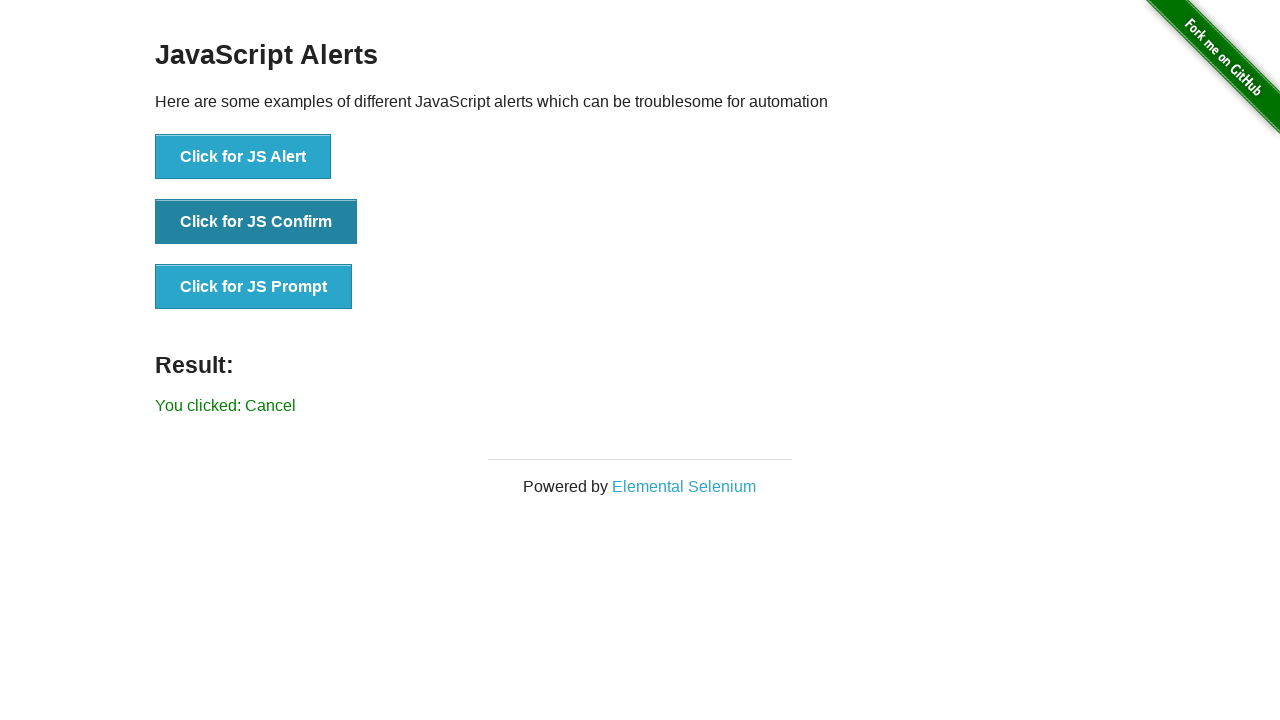

Verified result text is 'You clicked: Cancel'
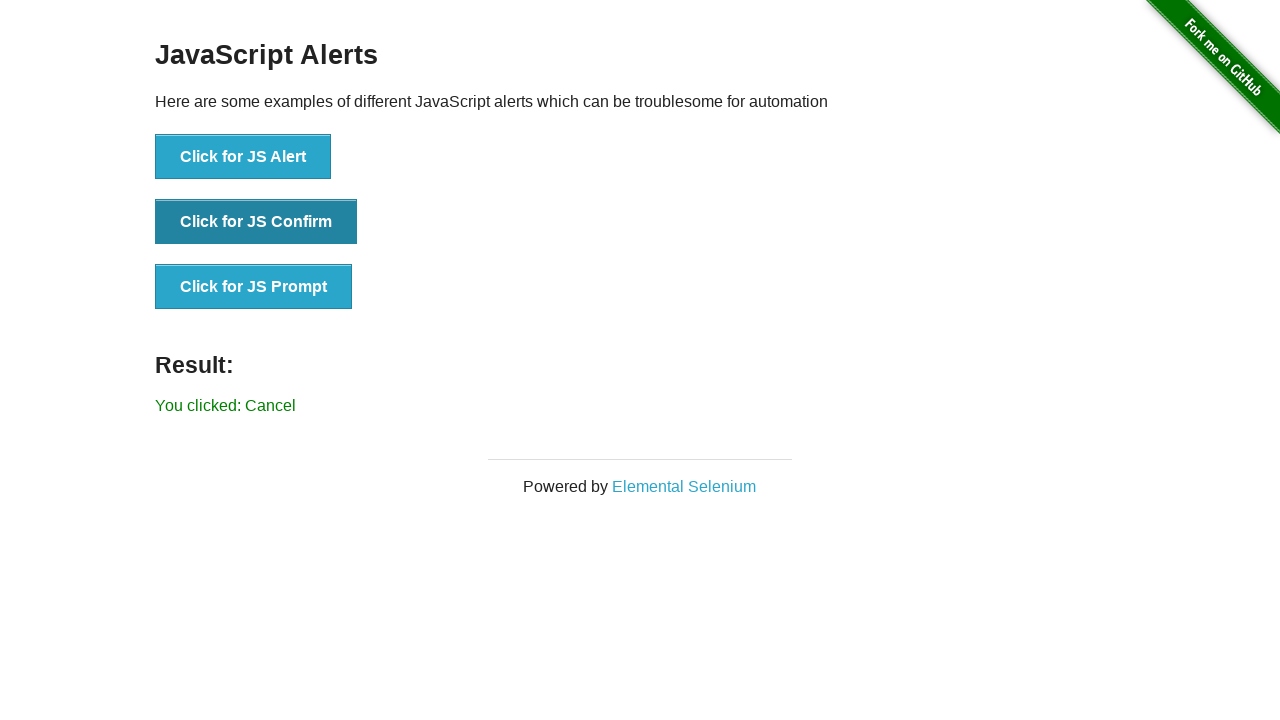

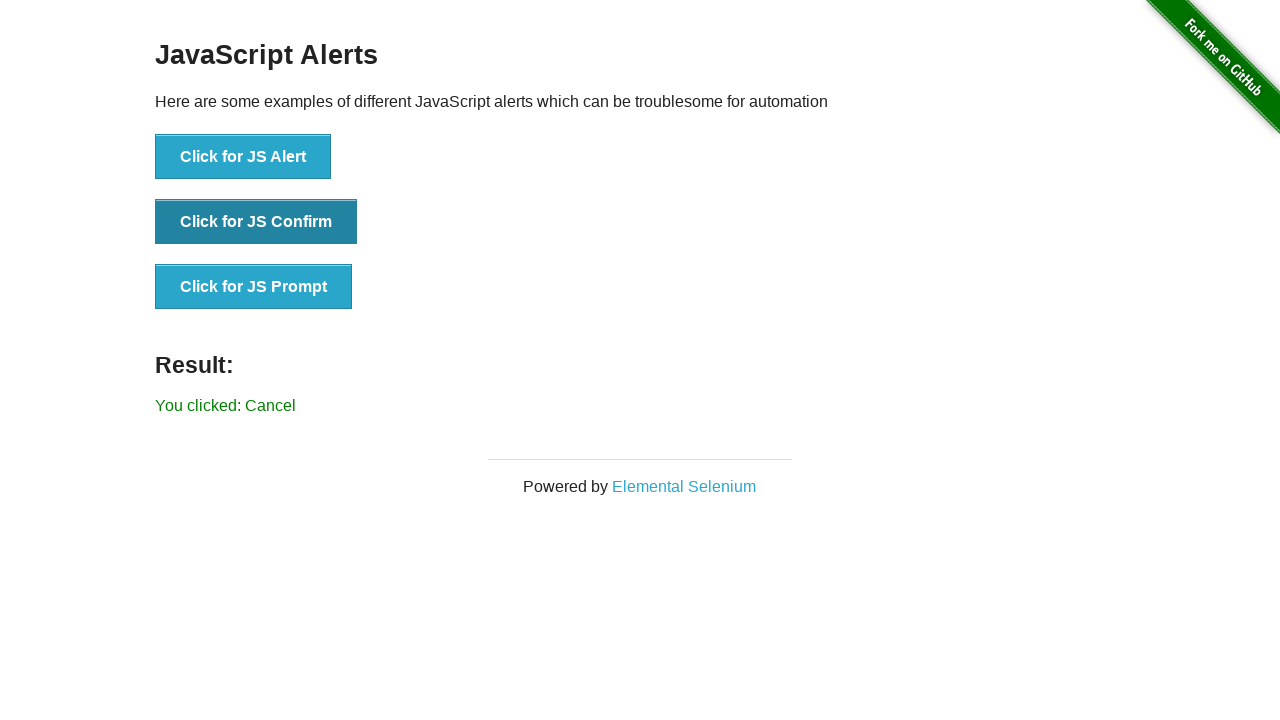